Tests contact form validation by first submitting an empty form to verify validation error messages appear, then filling in the required fields (forename, email, message) and verifying the validation errors disappear.

Starting URL: https://jupiter.cloud.planittesting.com/

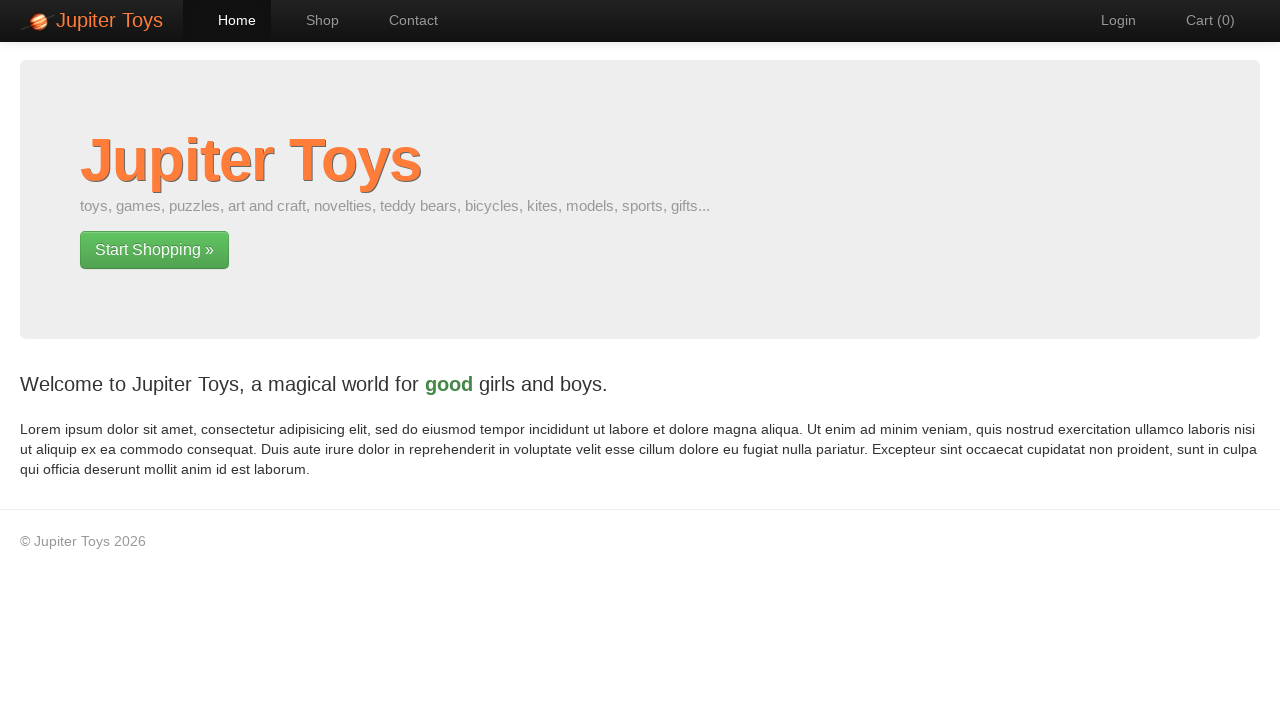

Clicked on Contact navigation link at (404, 20) on #nav-contact
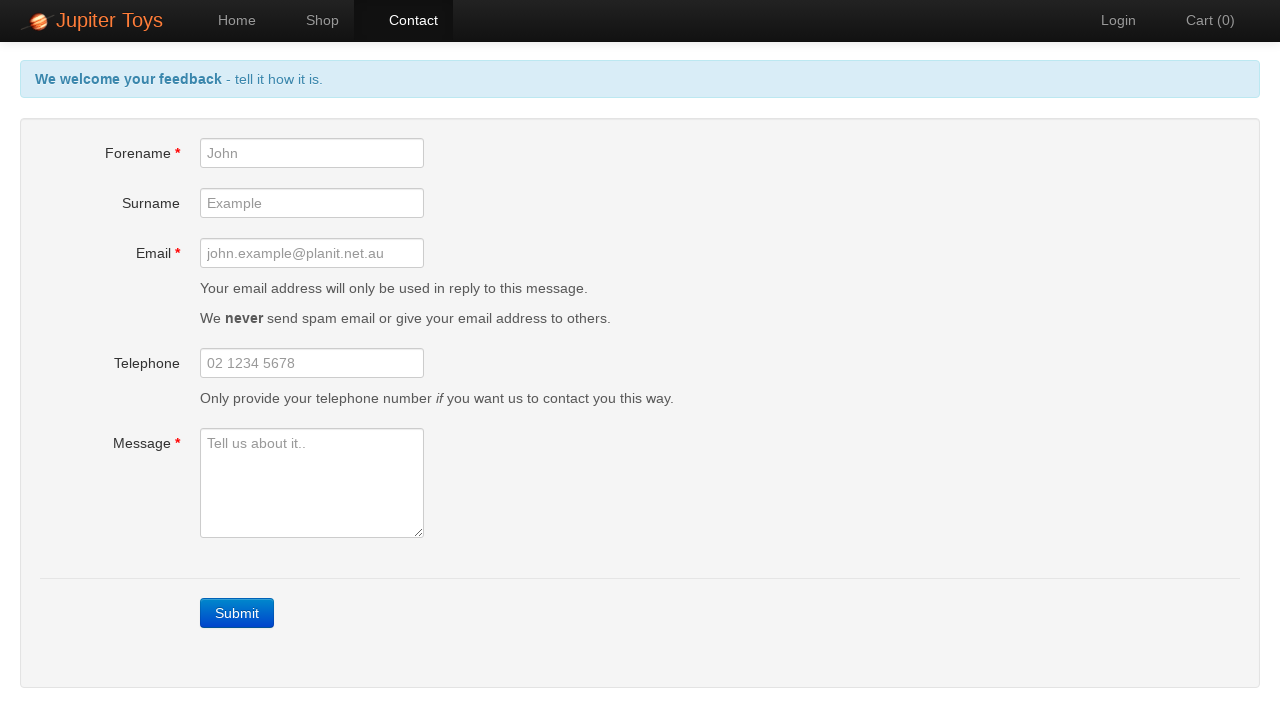

Submit button became visible
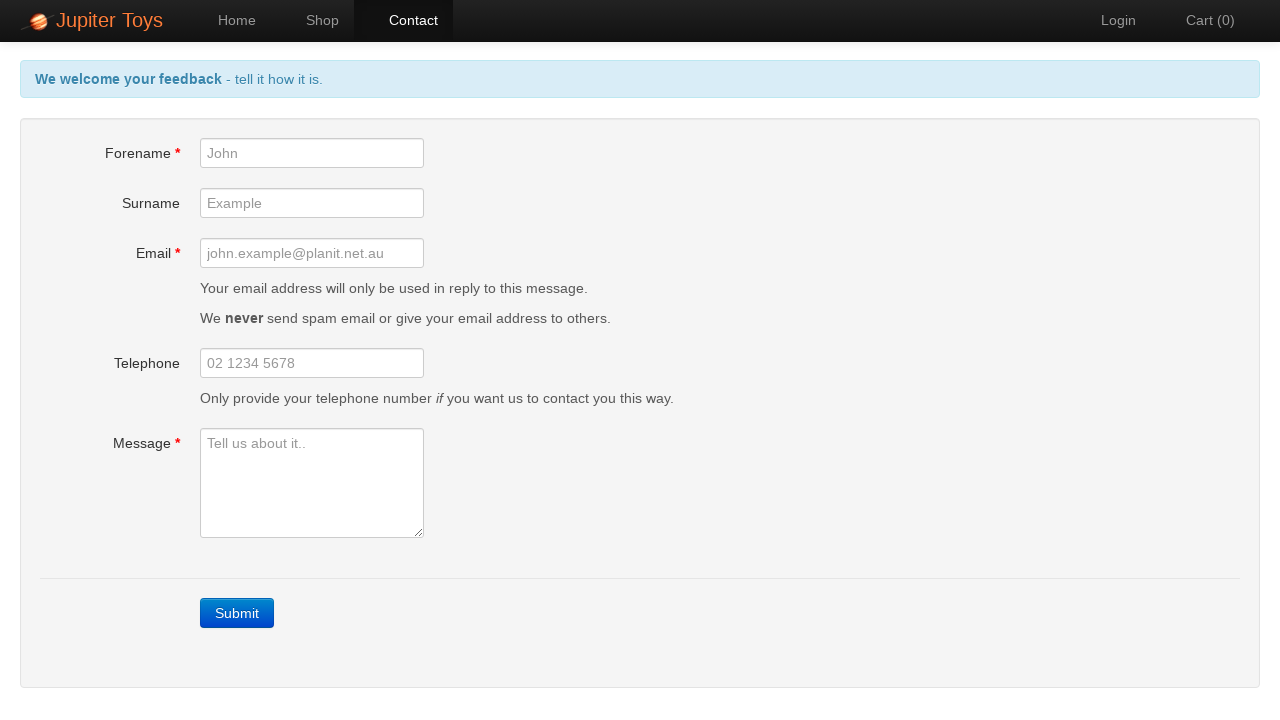

Clicked submit button without filling form to trigger validation at (237, 613) on .btn-primary
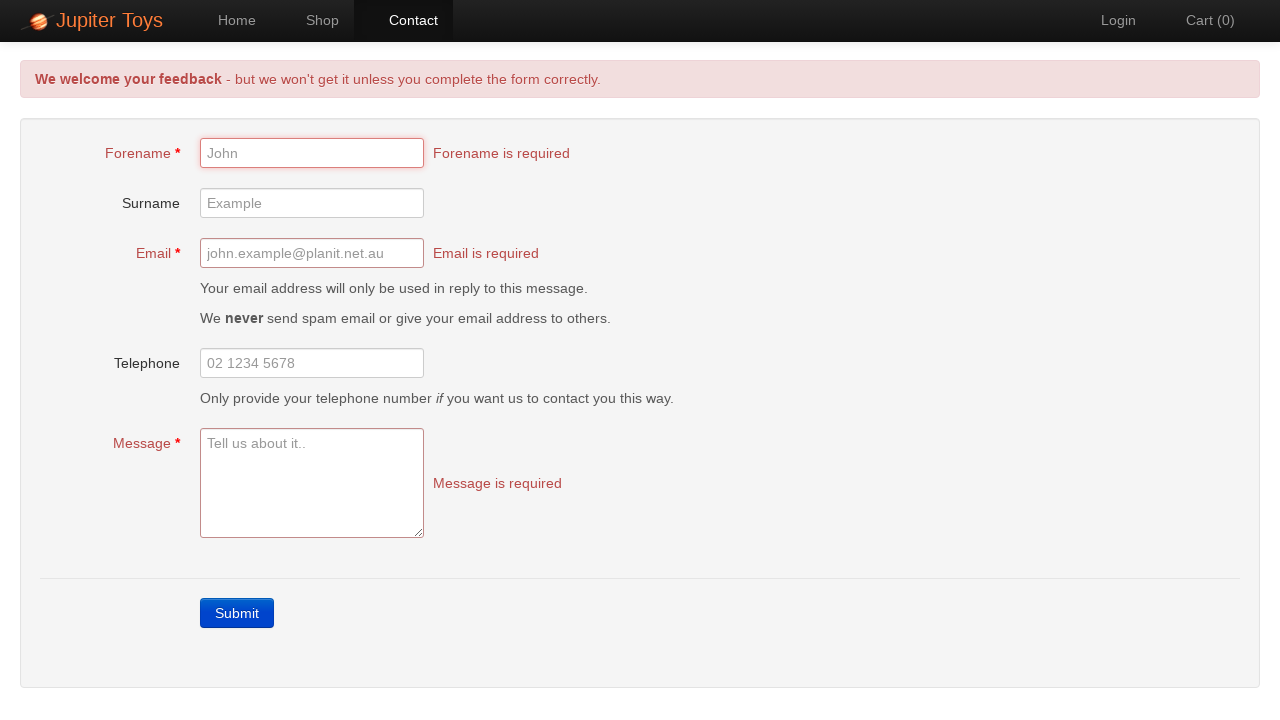

Verified 'Forename is required' error message appears
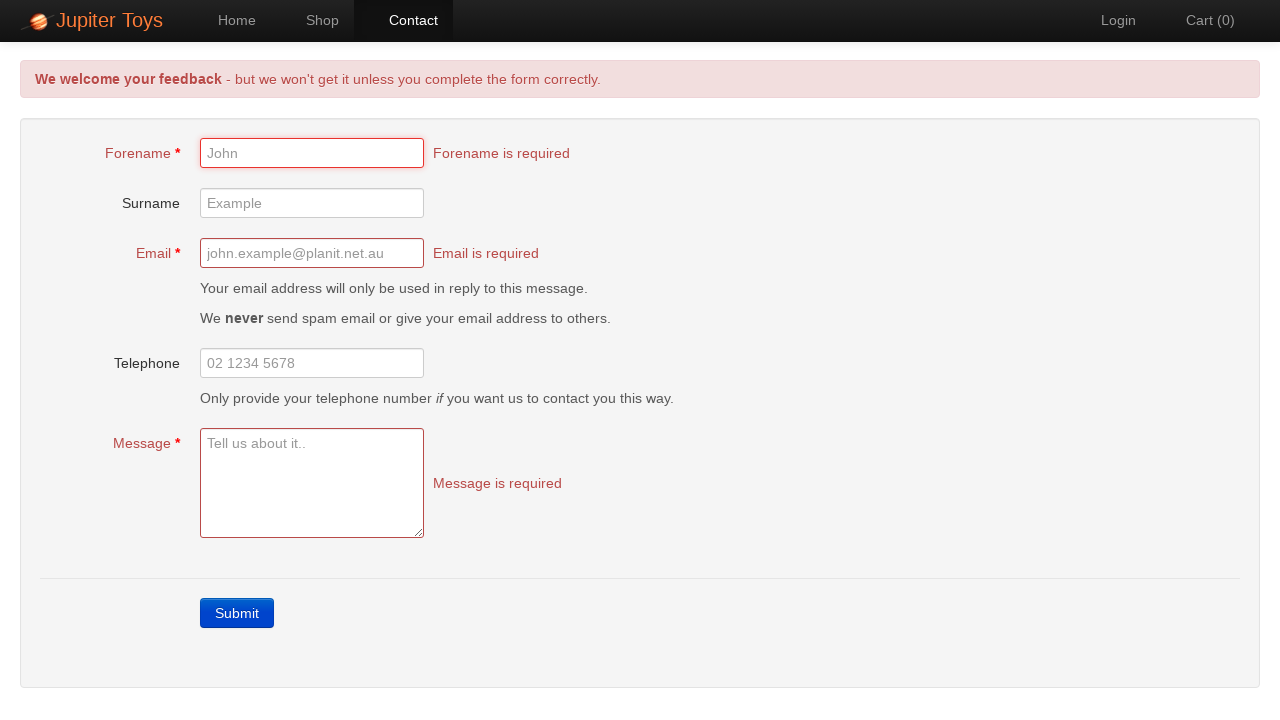

Verified 'Email is required' error message appears
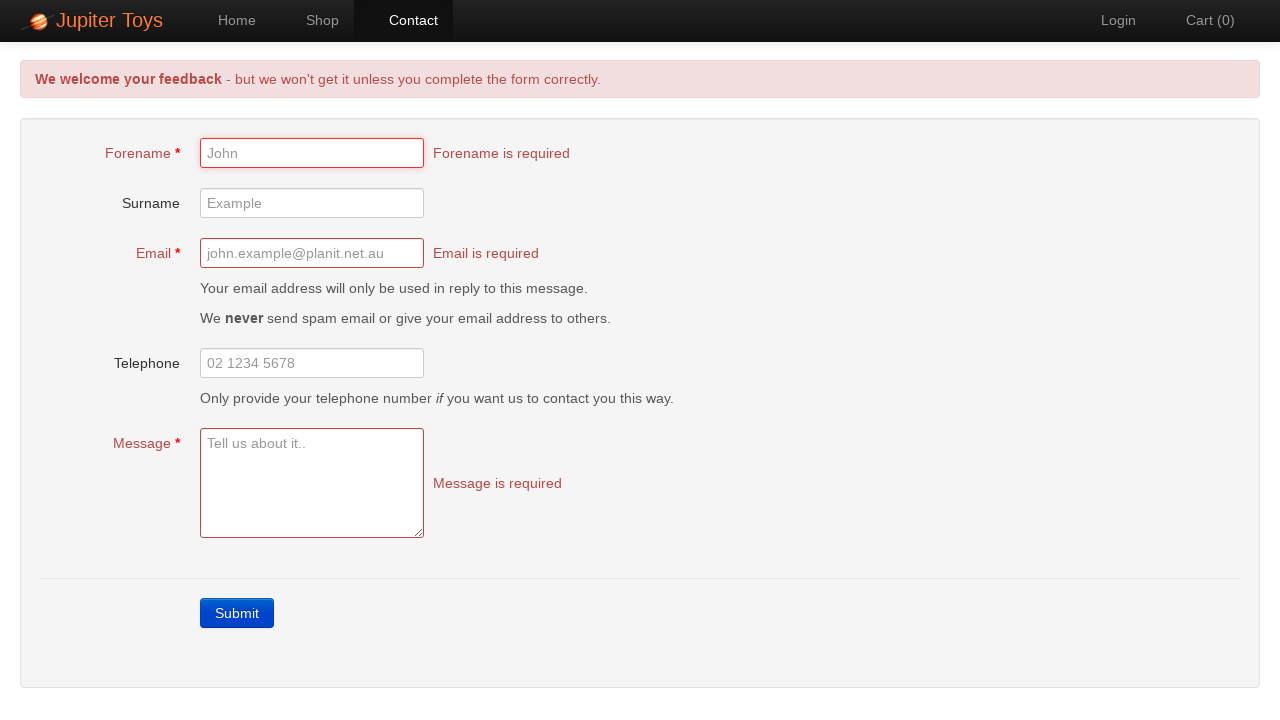

Verified 'Message is required' error message appears
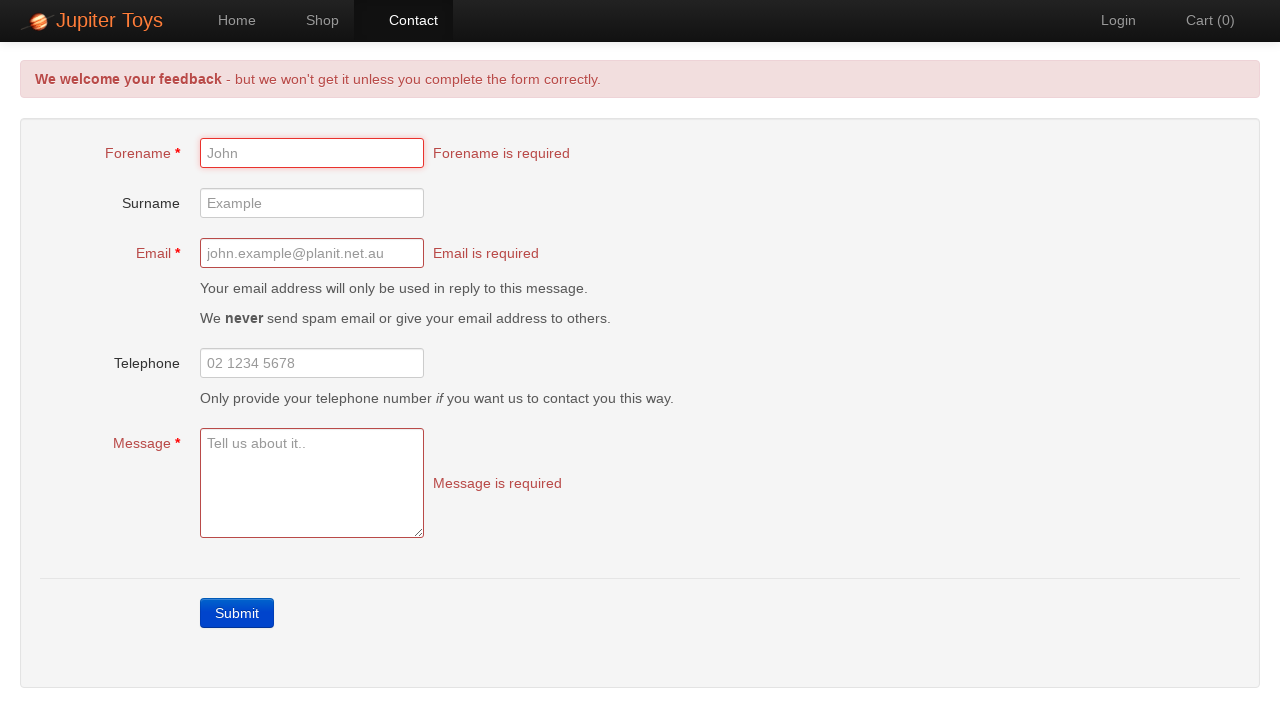

Filled forename field with 'Jennifer' on #forename
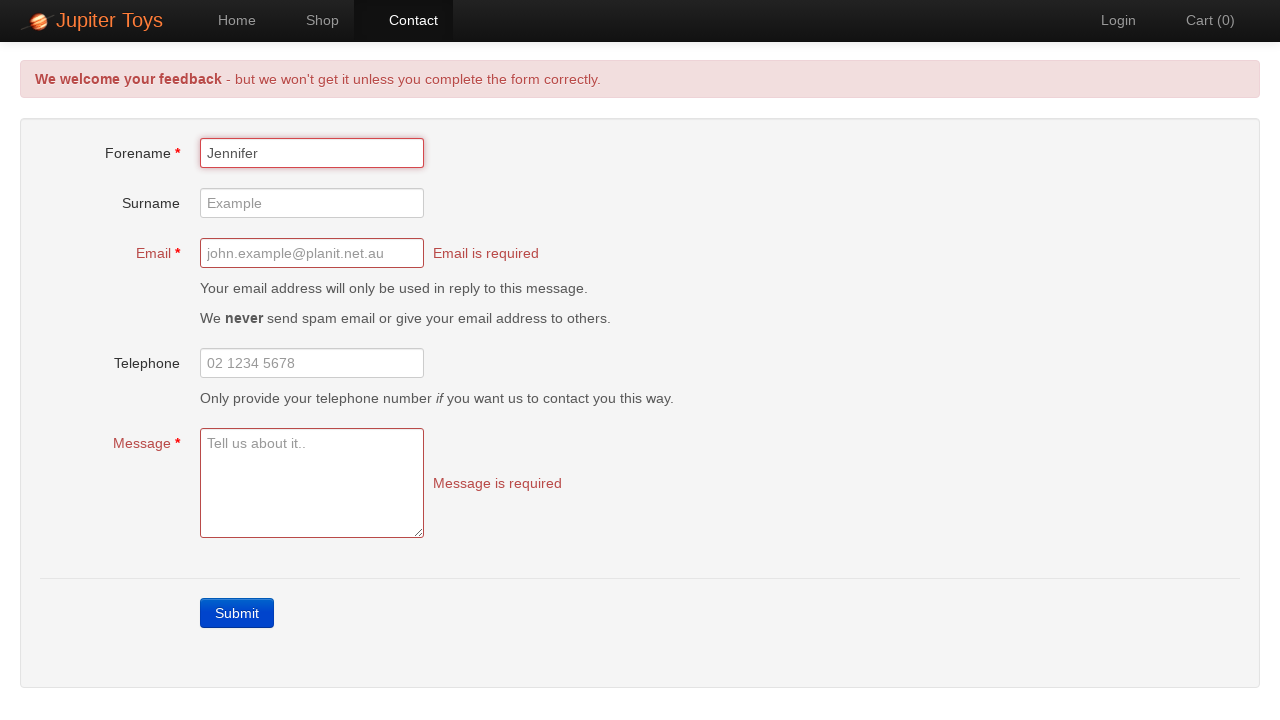

Filled email field with 'jennifer.smith@testmail.com' on #email
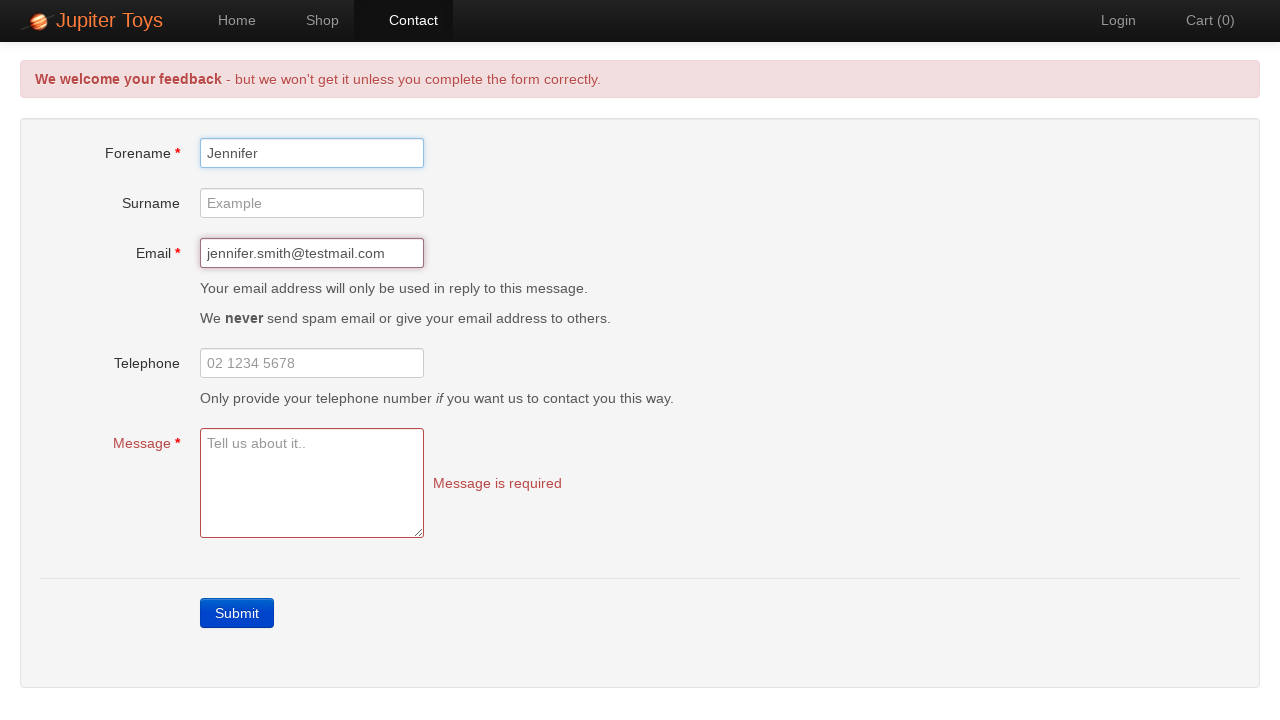

Filled message field with 'This is a test message for automation testing' on #message
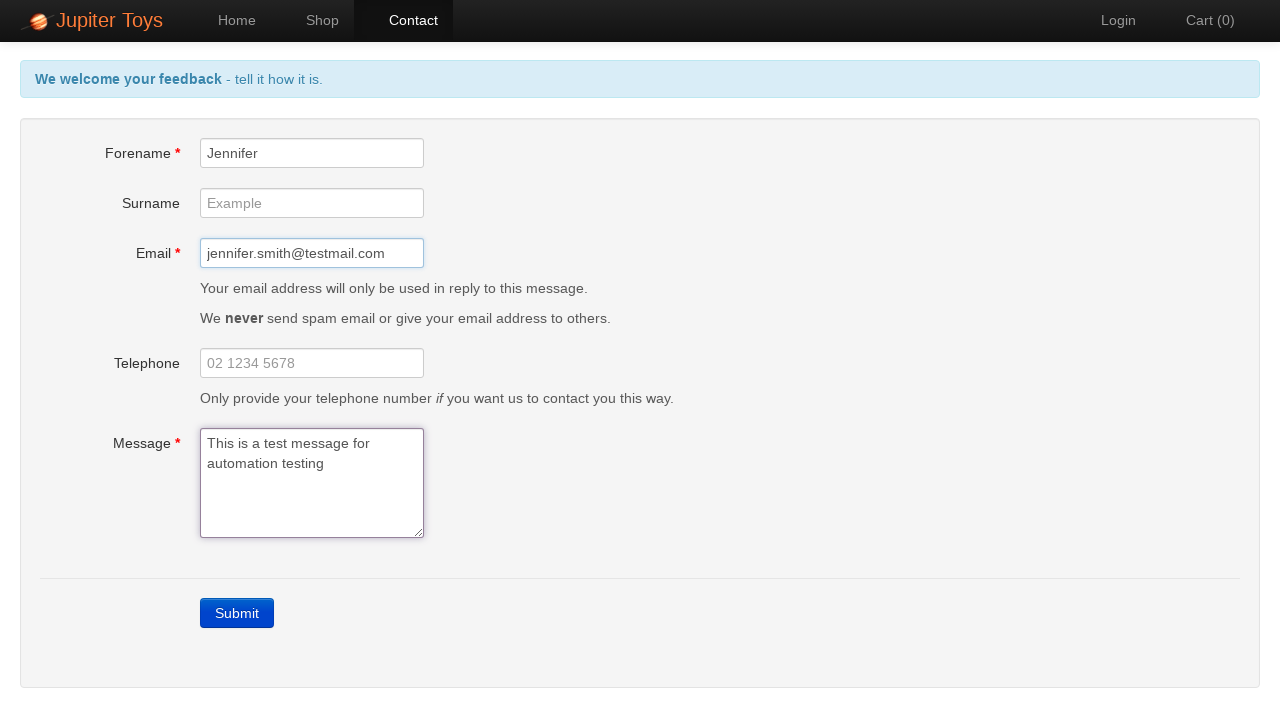

Waited 500ms for validation to update
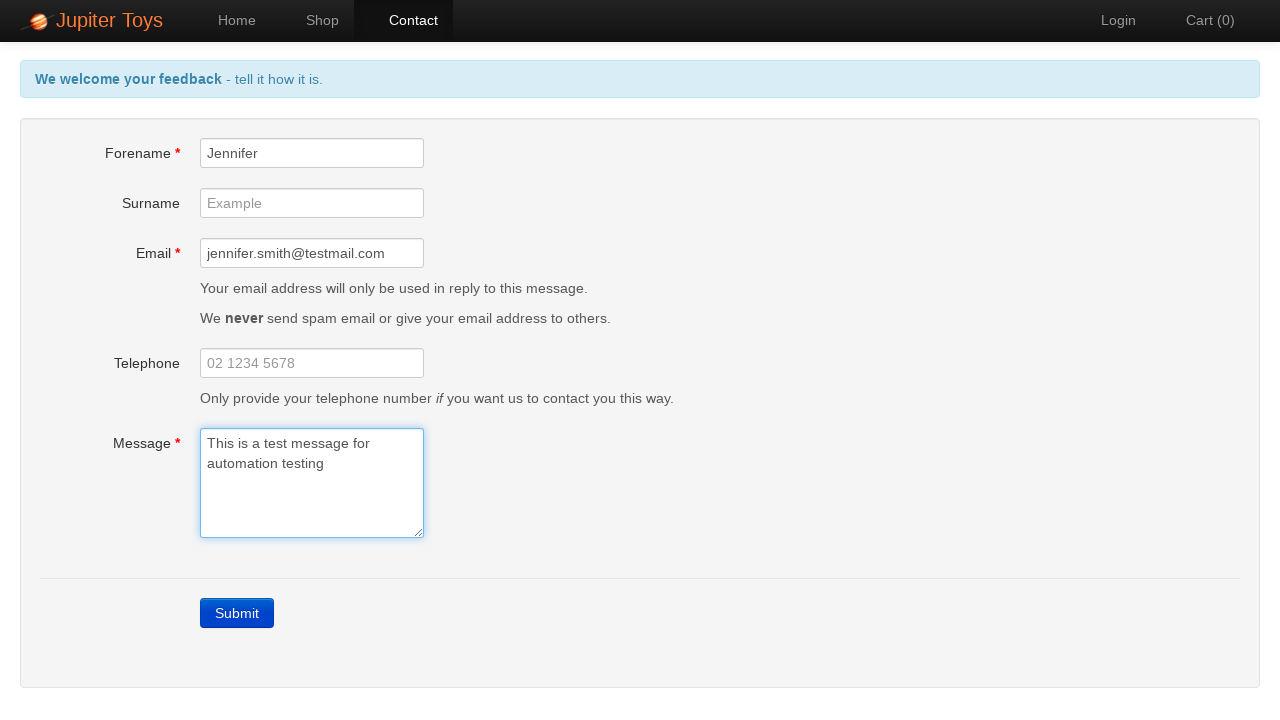

Verified all validation error messages have disappeared
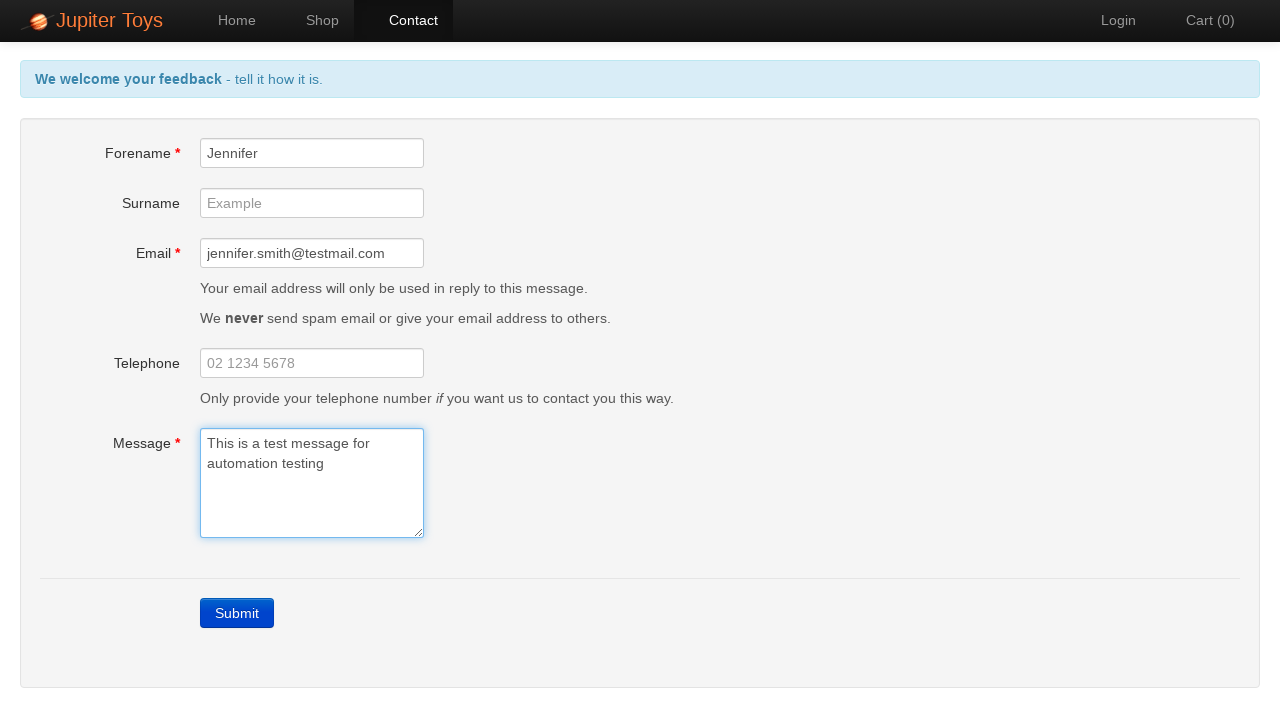

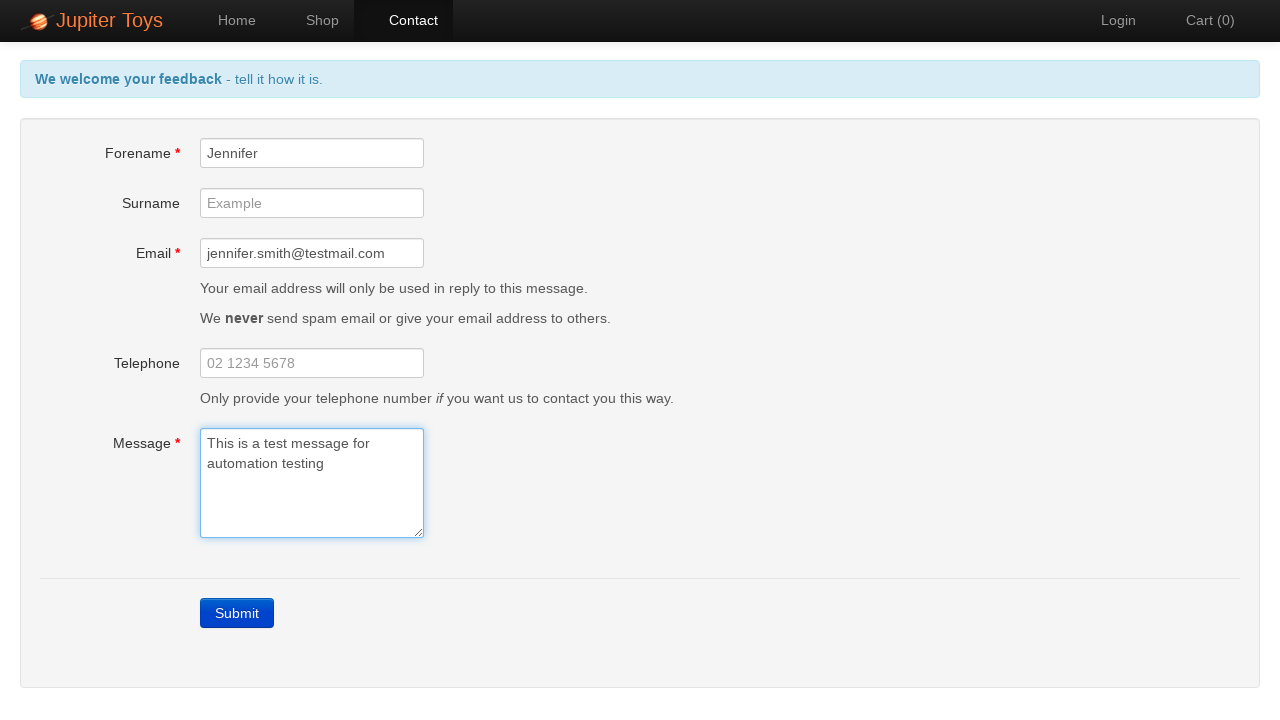